Tests form interactions including dropdown selection, radio button clicks, and checkbox operations on a practice page without submitting login credentials

Starting URL: https://www.rahulshettyacademy.com/loginpagePractise/

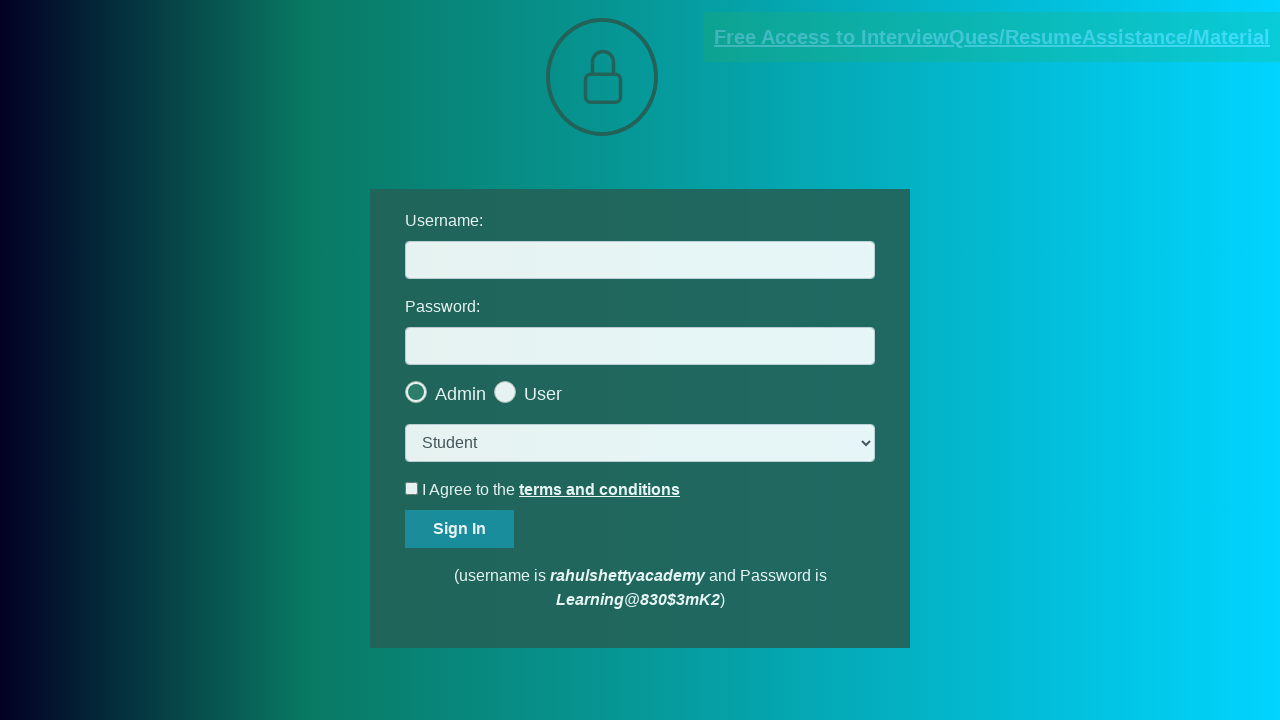

Selected 'consult' option from dropdown menu on select.form-control
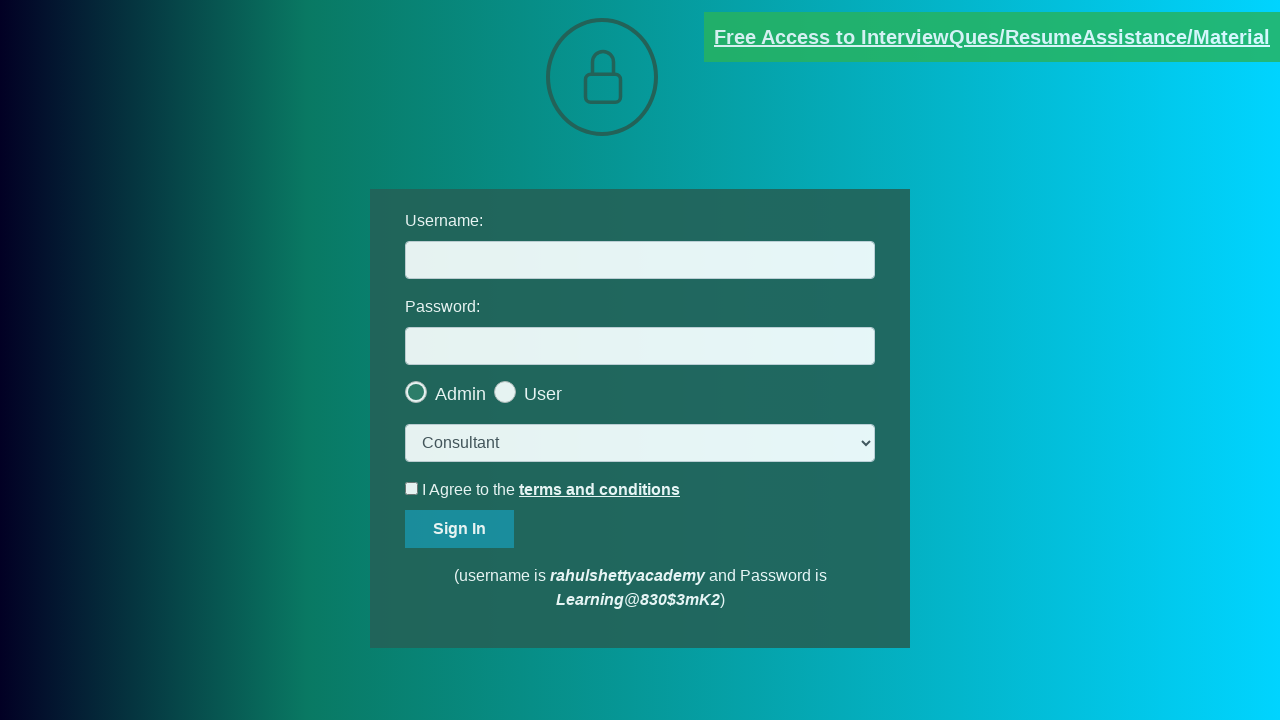

Clicked the last radio button at (543, 394) on .radiotextsty >> nth=-1
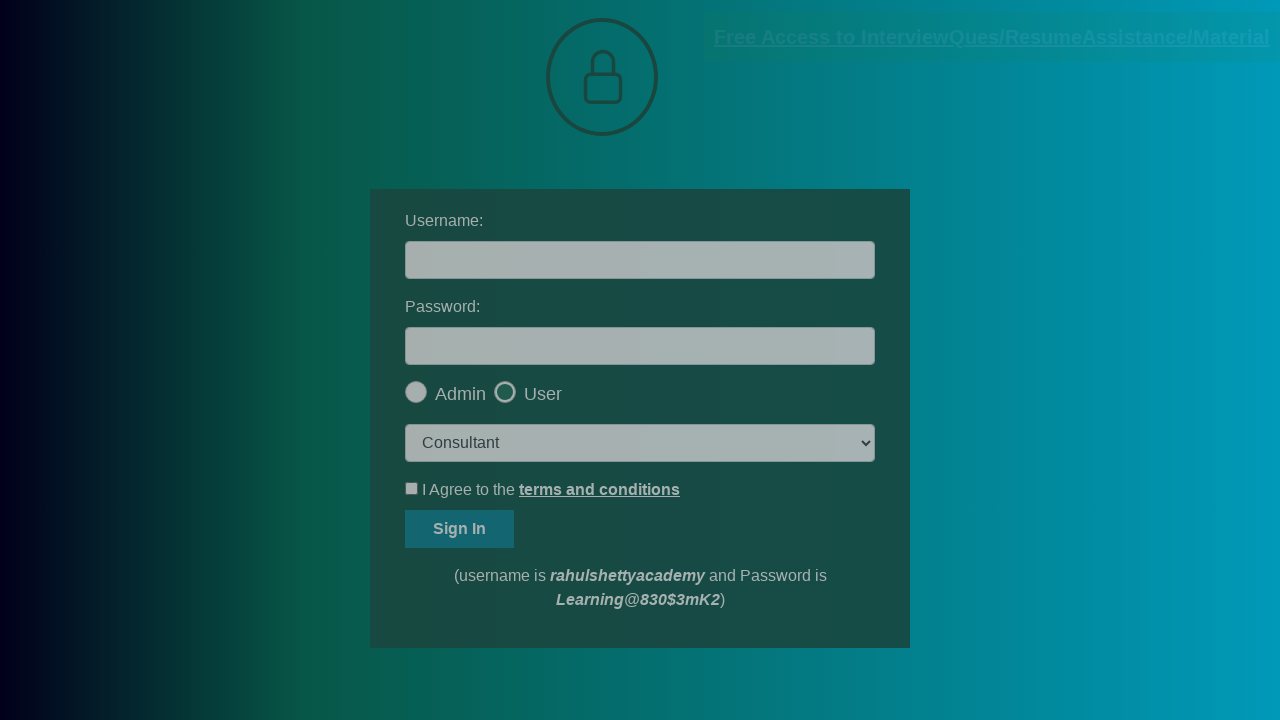

Clicked okay button on popup at (698, 144) on #okayBtn
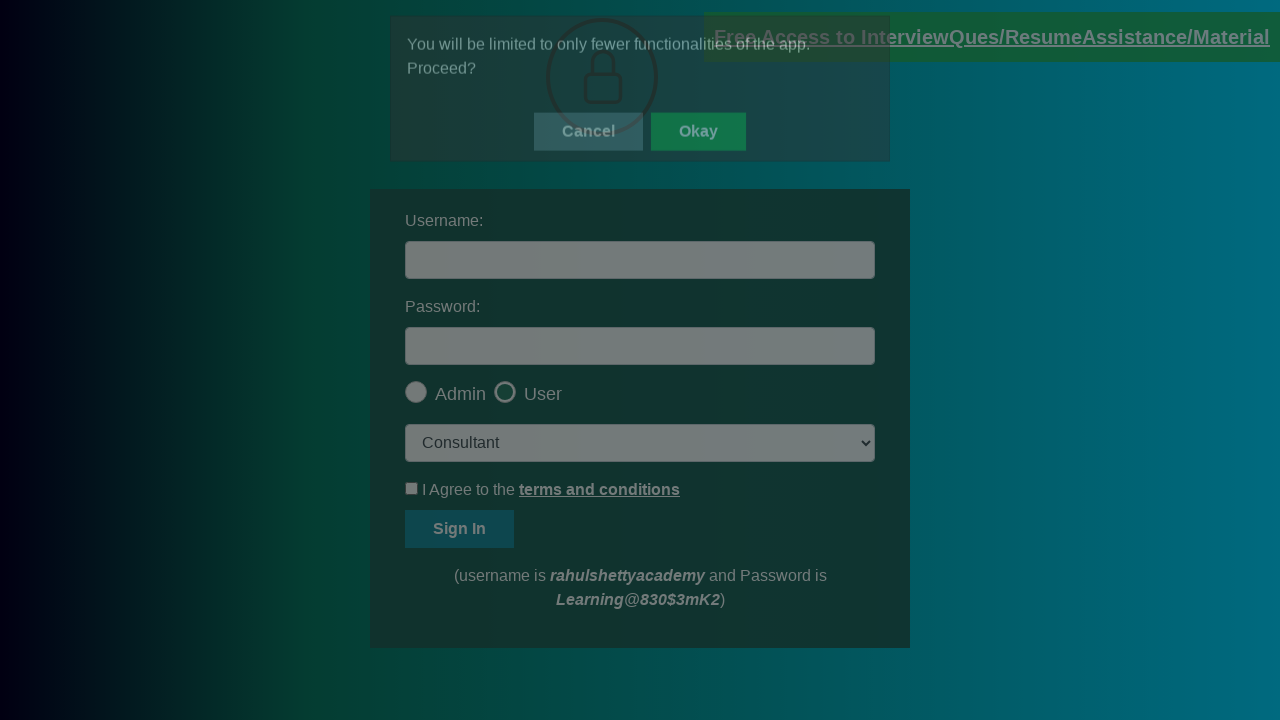

Checked the terms checkbox at (412, 488) on #terms
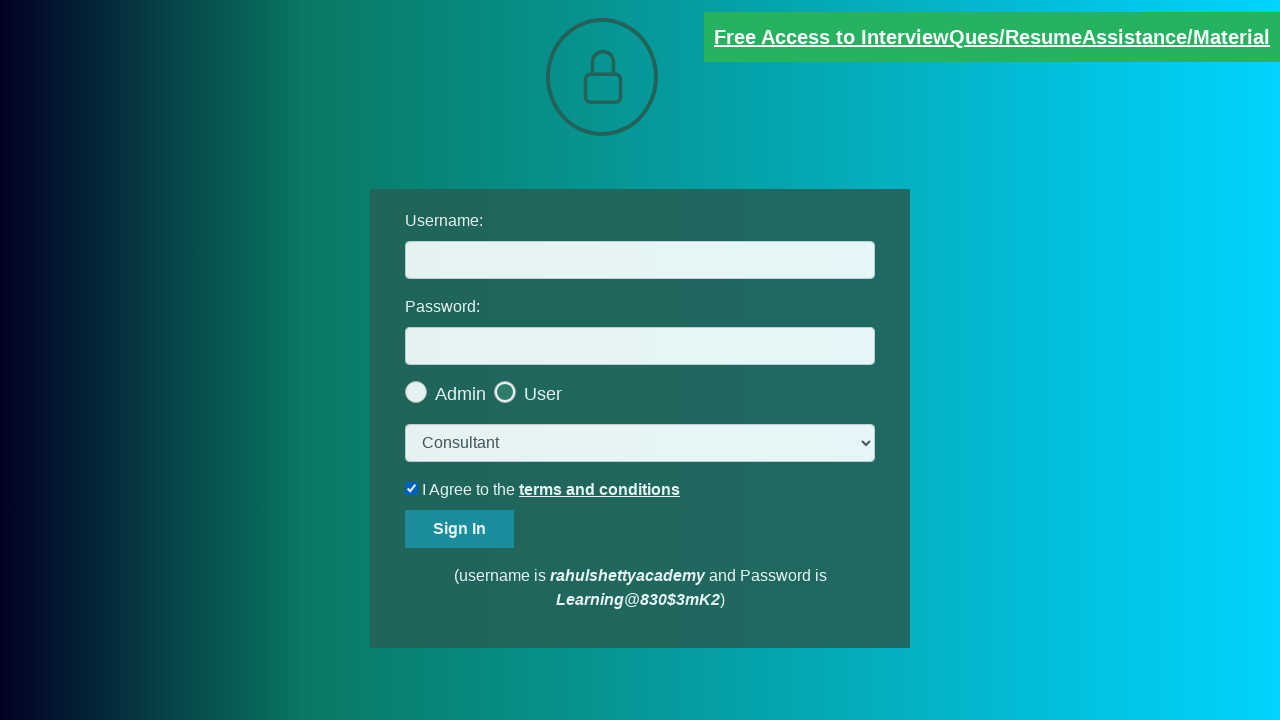

Unchecked the terms checkbox at (412, 488) on #terms
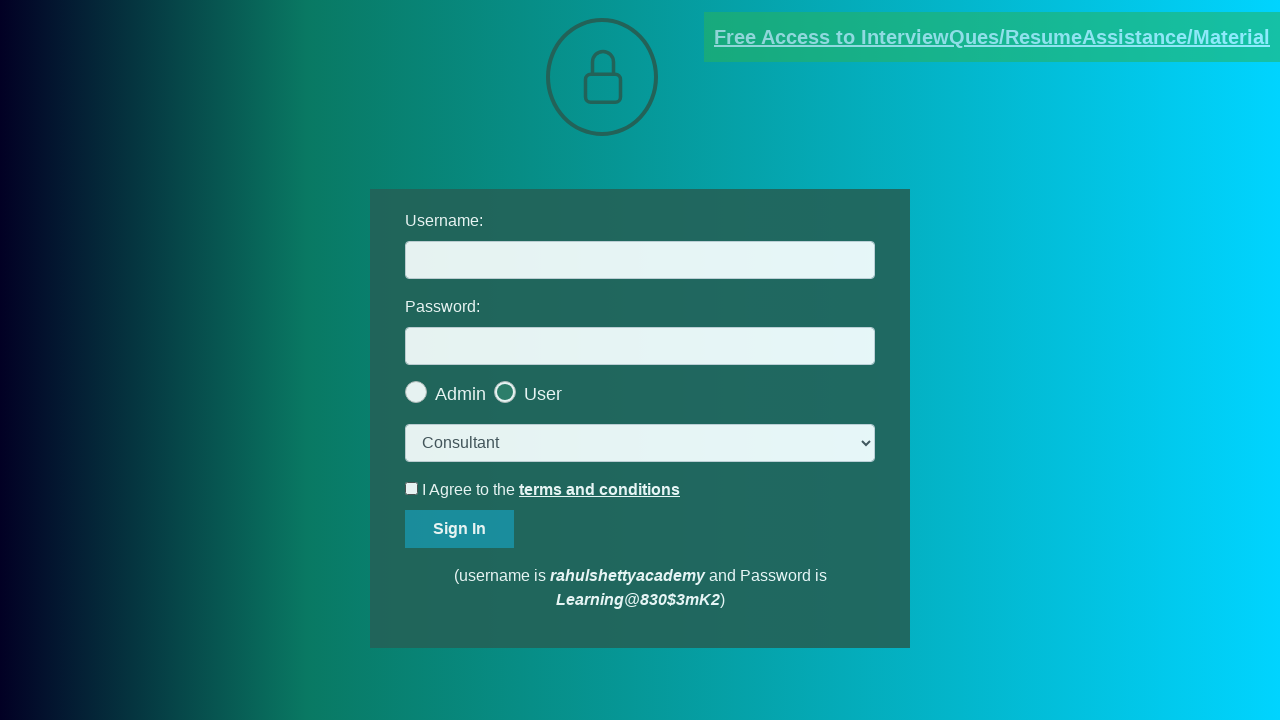

Verified document link with expected attribute is present
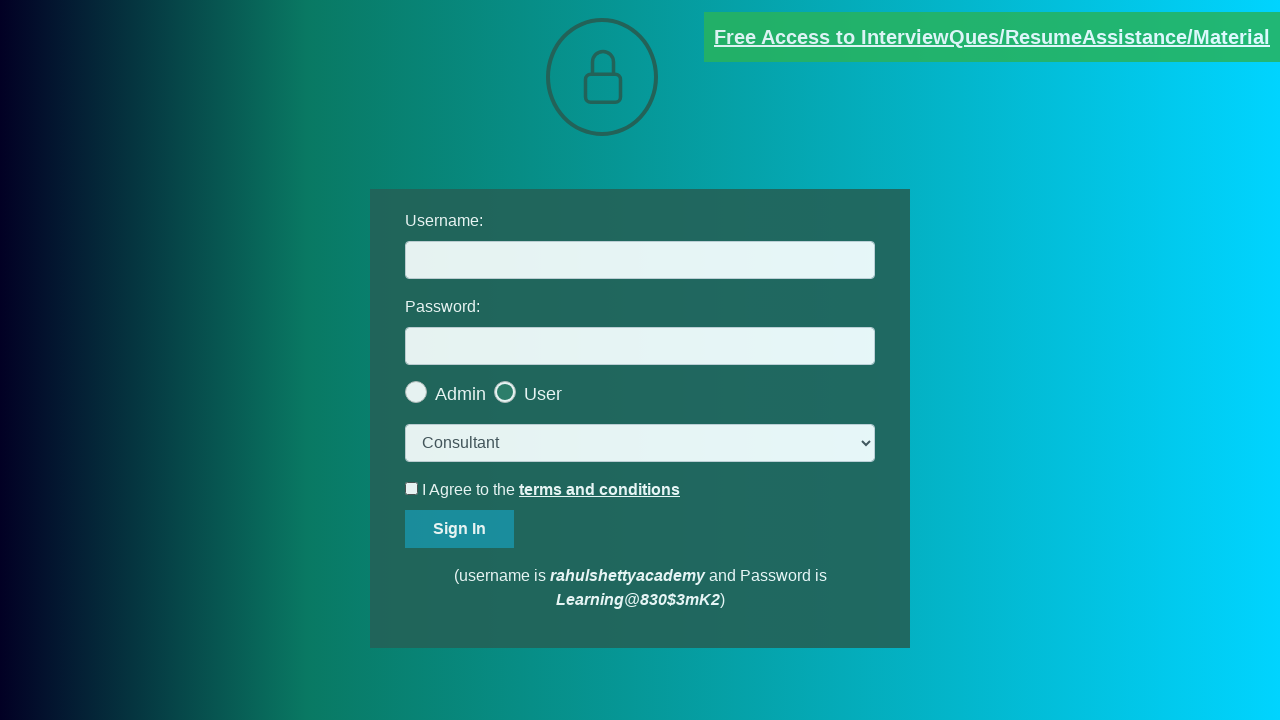

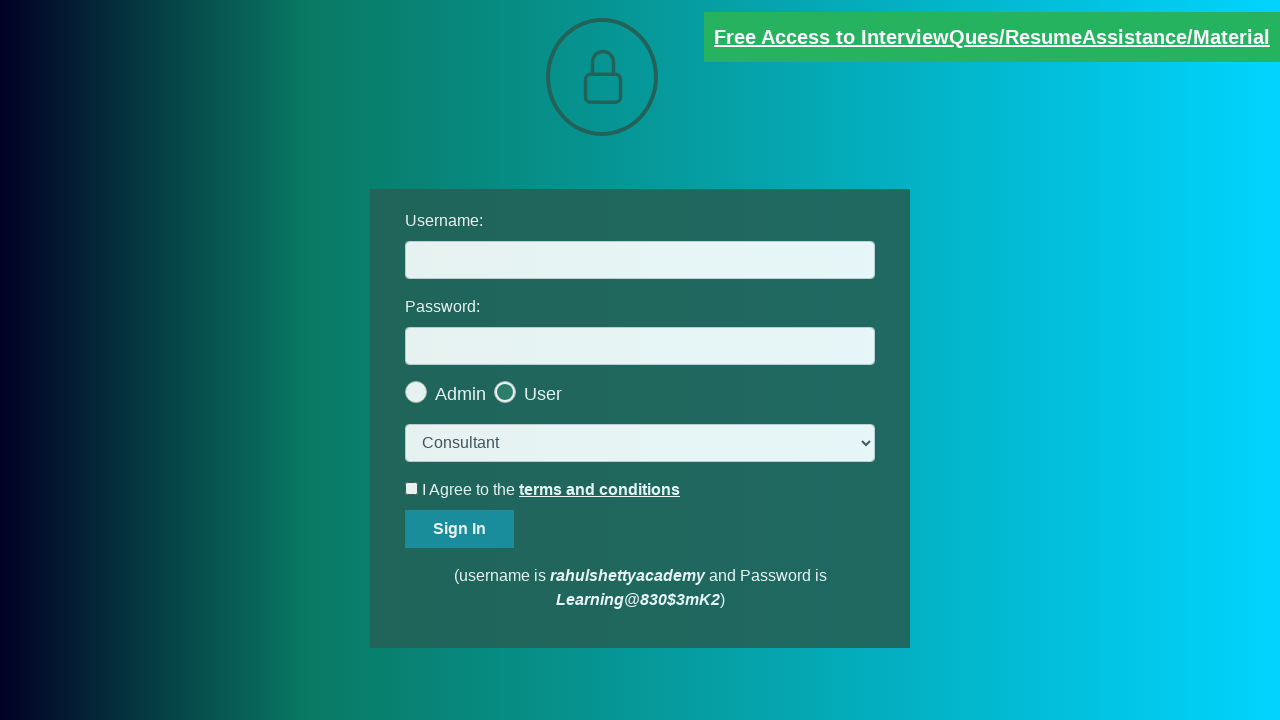